Tests pagination functionality on a book catalog website by clicking through multiple pages using the "next" button until no more pages are available.

Starting URL: http://books.toscrape.com

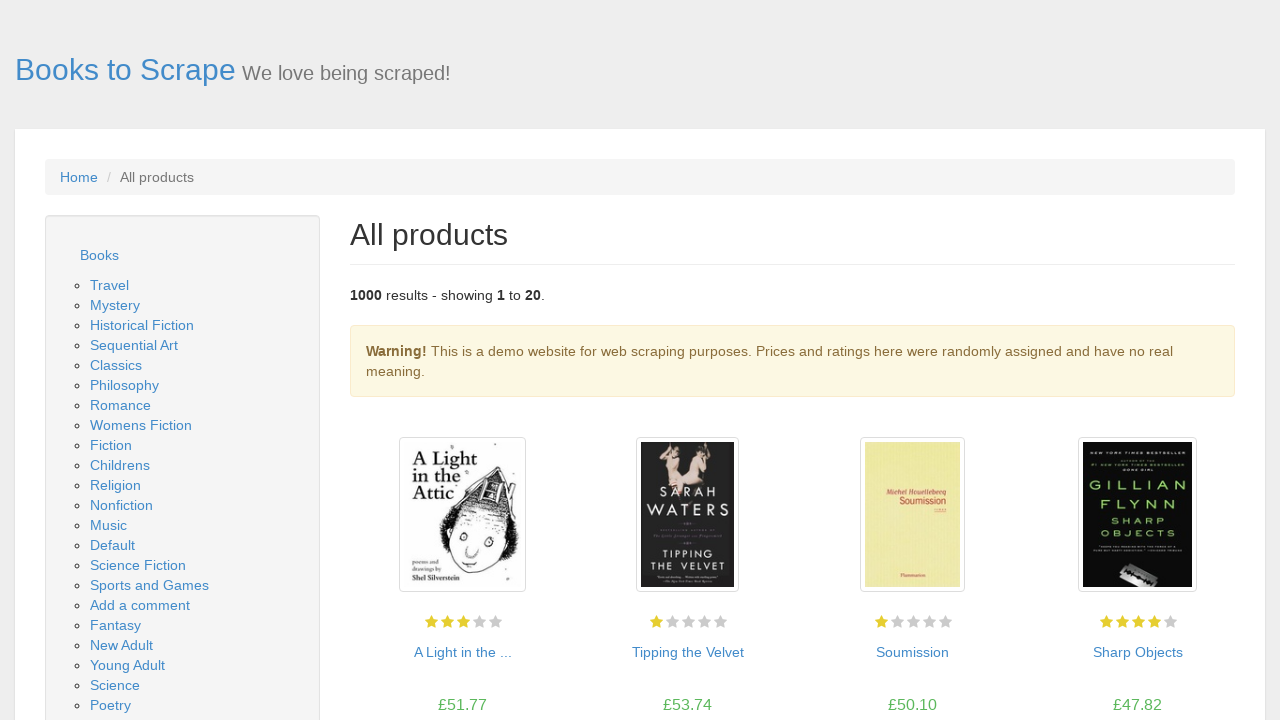

Waited for book listings to load on first page
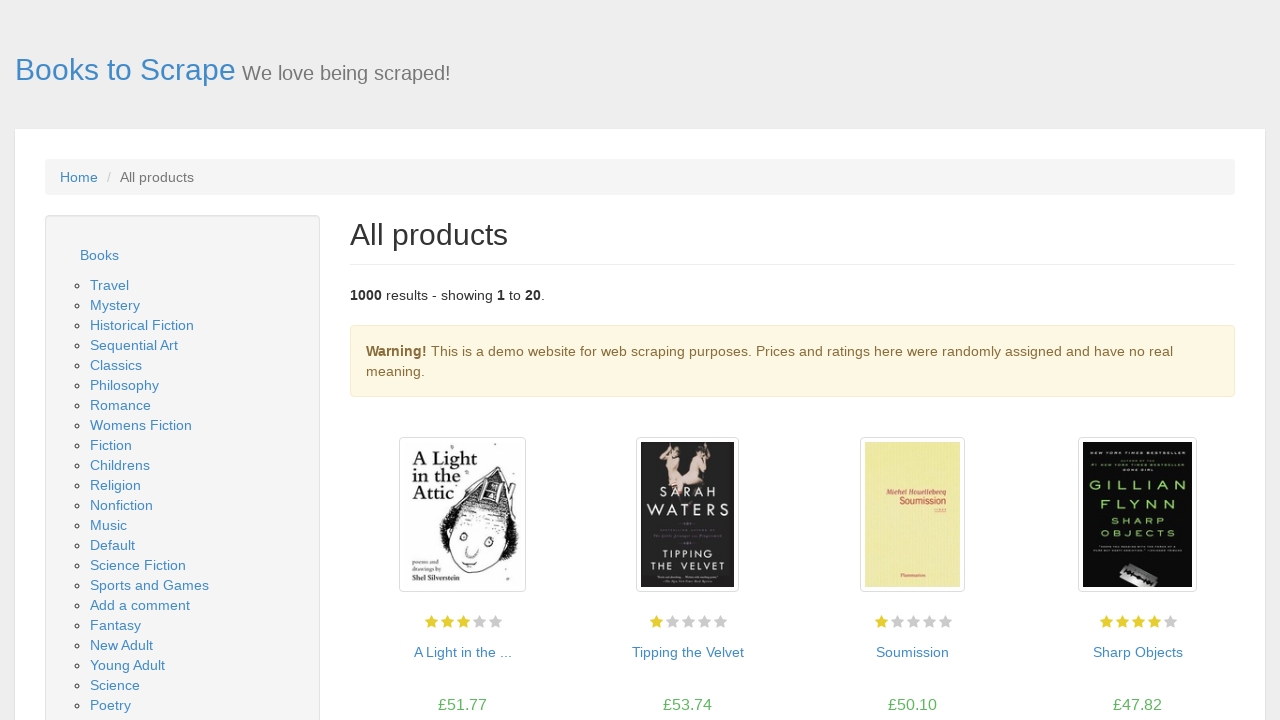

Located the next button on current page
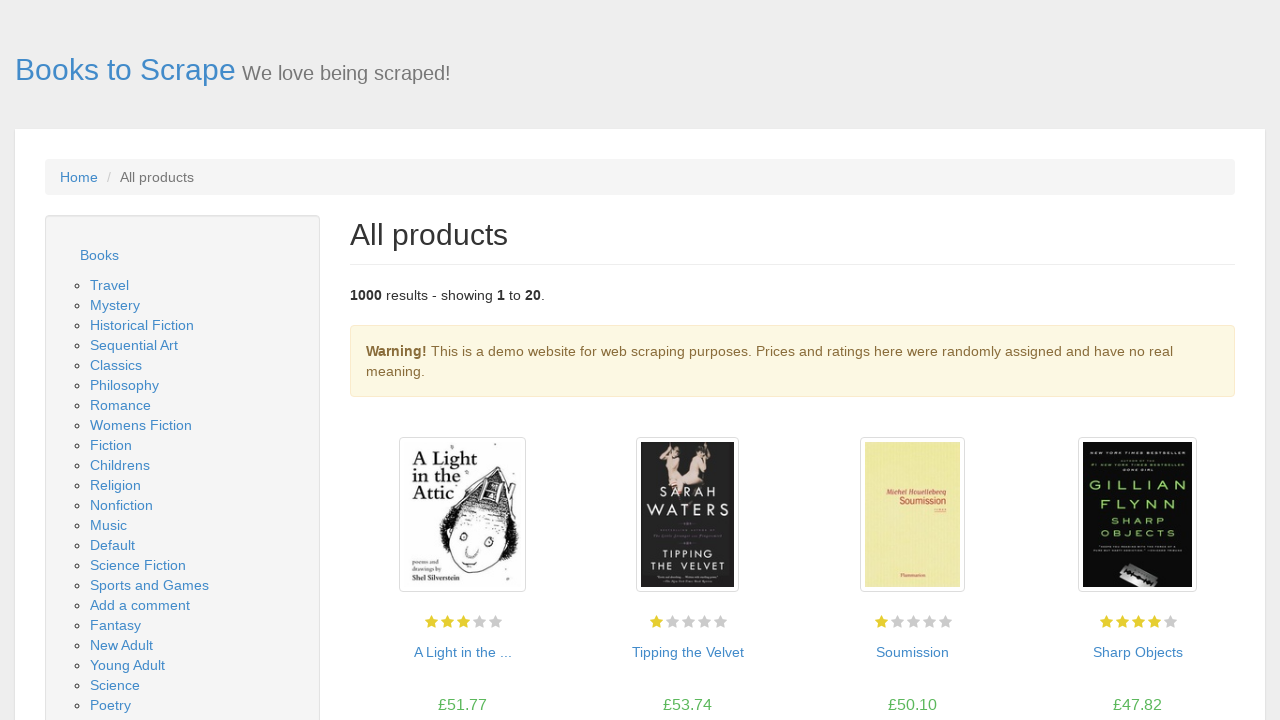

Clicked next button to navigate to page 2 at (1206, 654) on a:has-text('next')
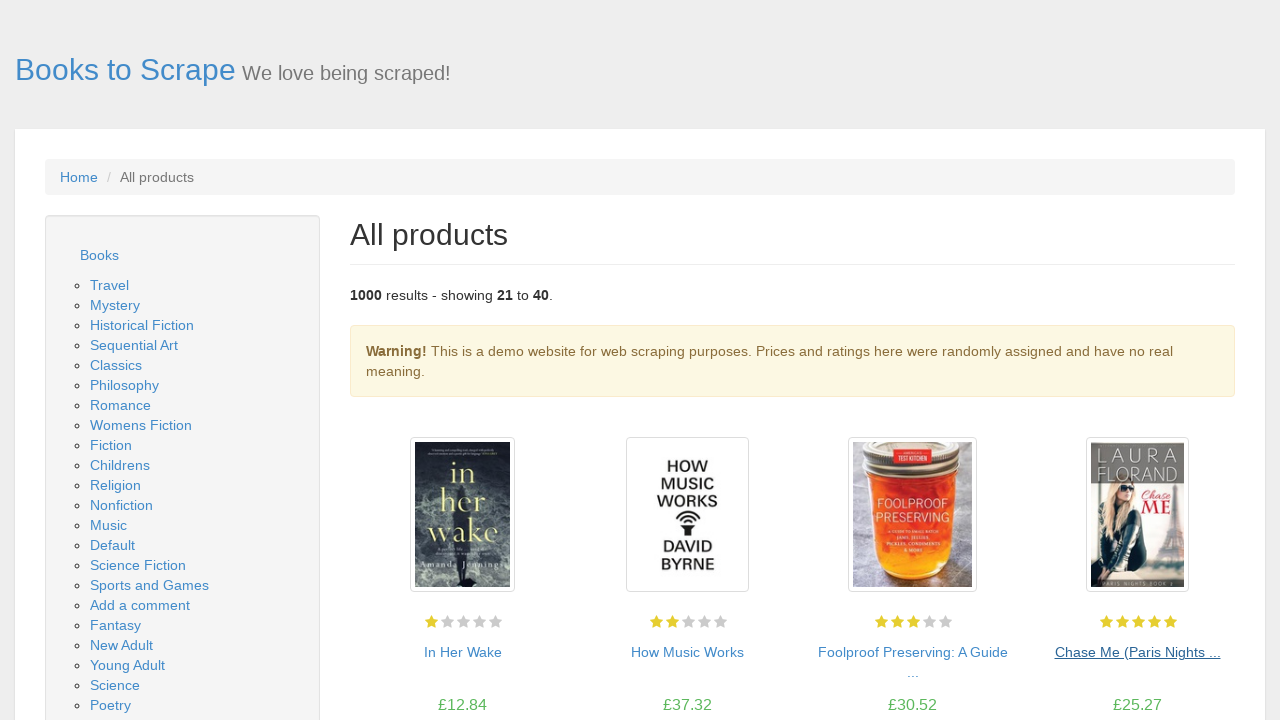

Waited for book listings to load on new page
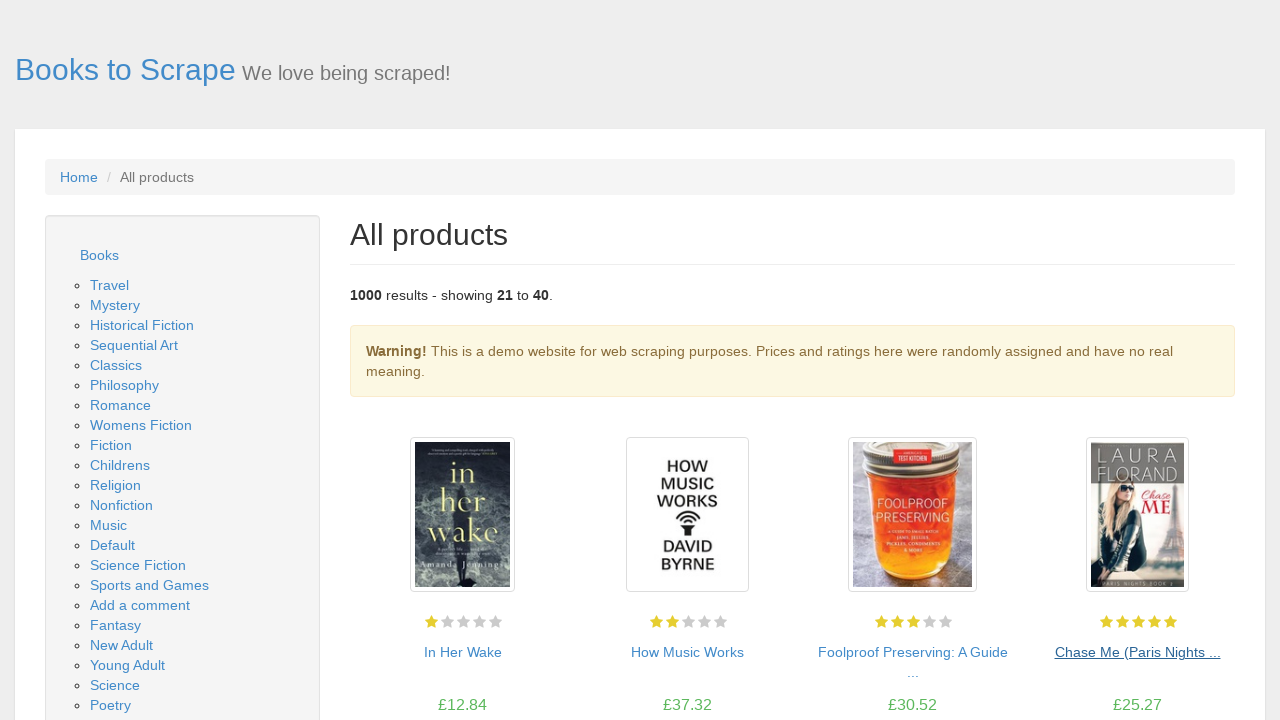

Located the next button on current page
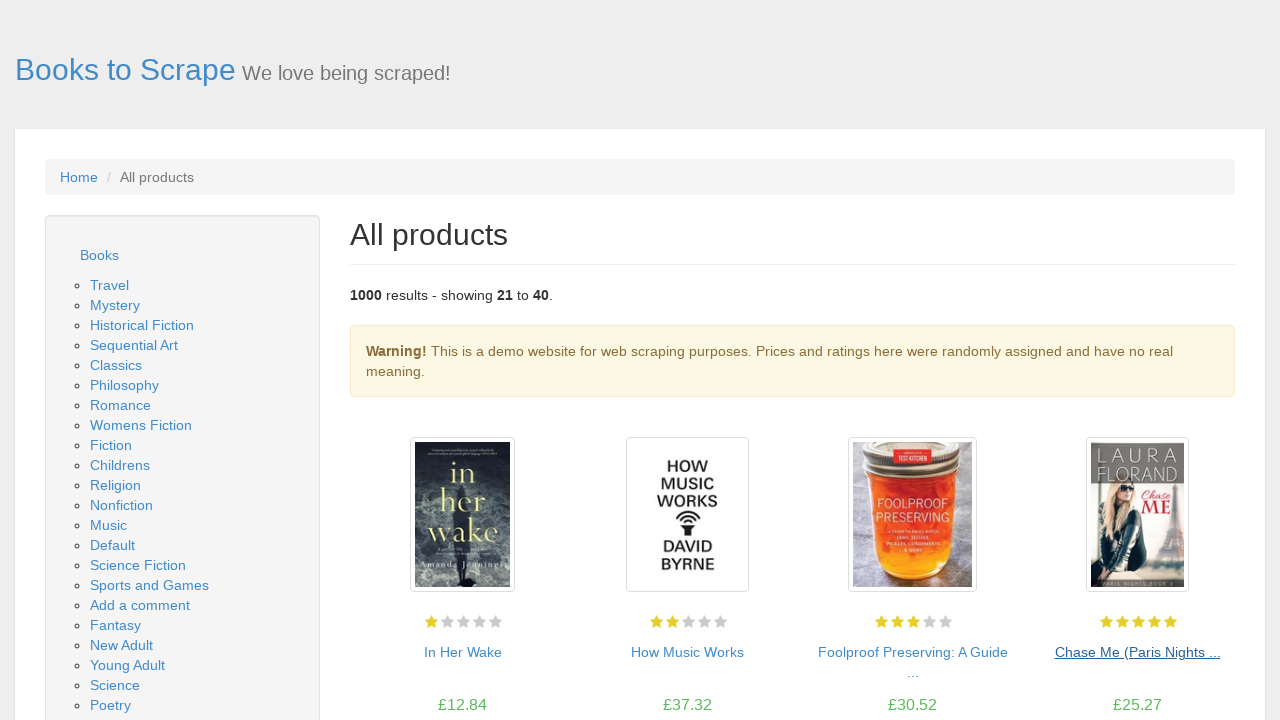

Clicked next button to navigate to page 3 at (1206, 654) on a:has-text('next')
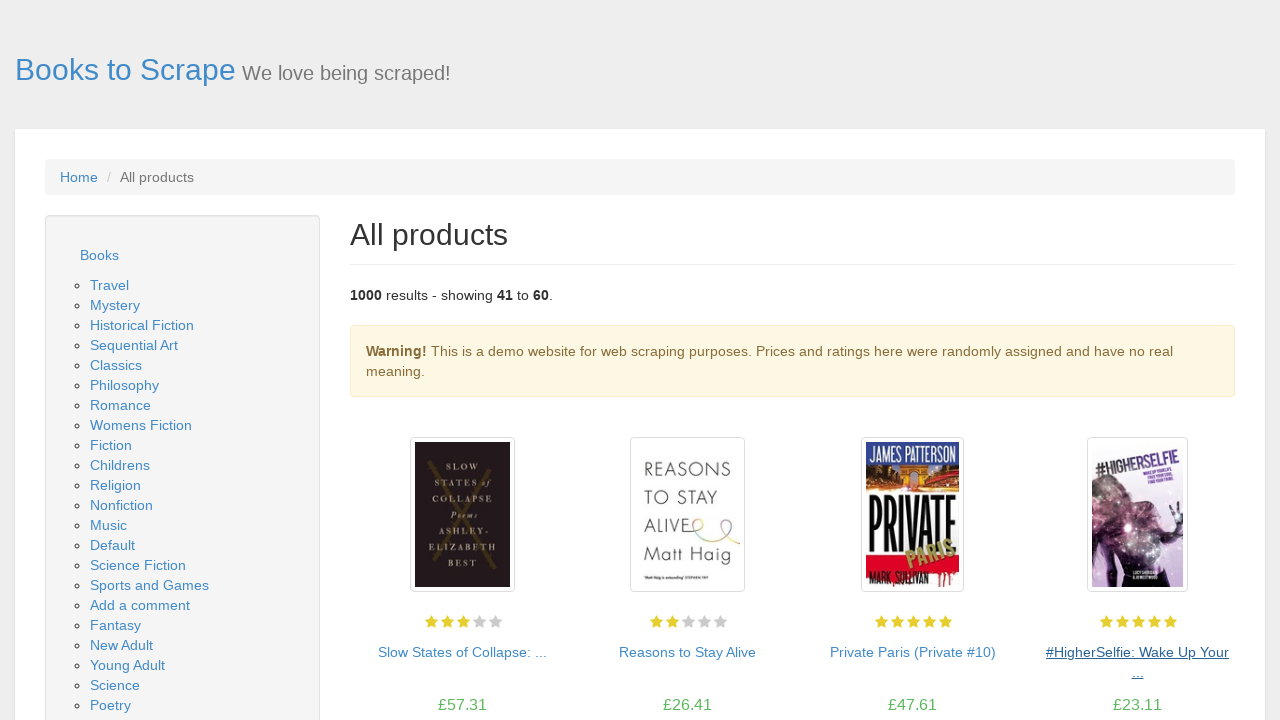

Waited for book listings to load on new page
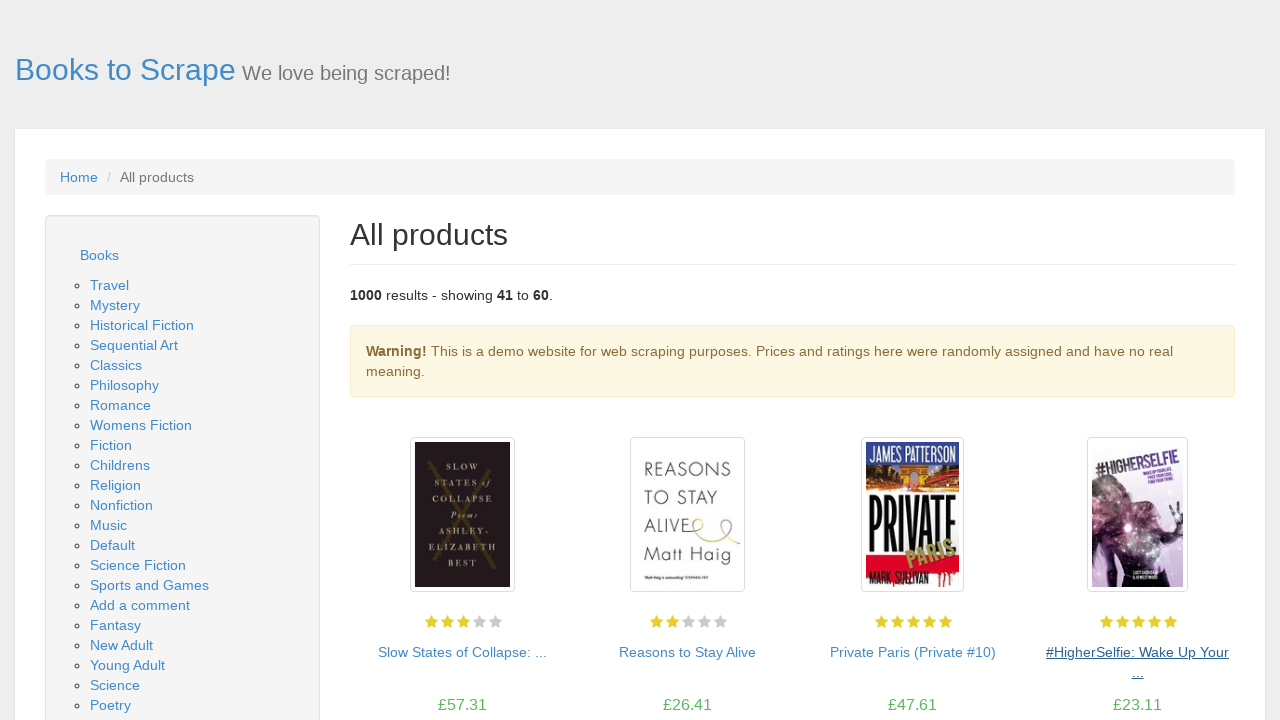

Located the next button on current page
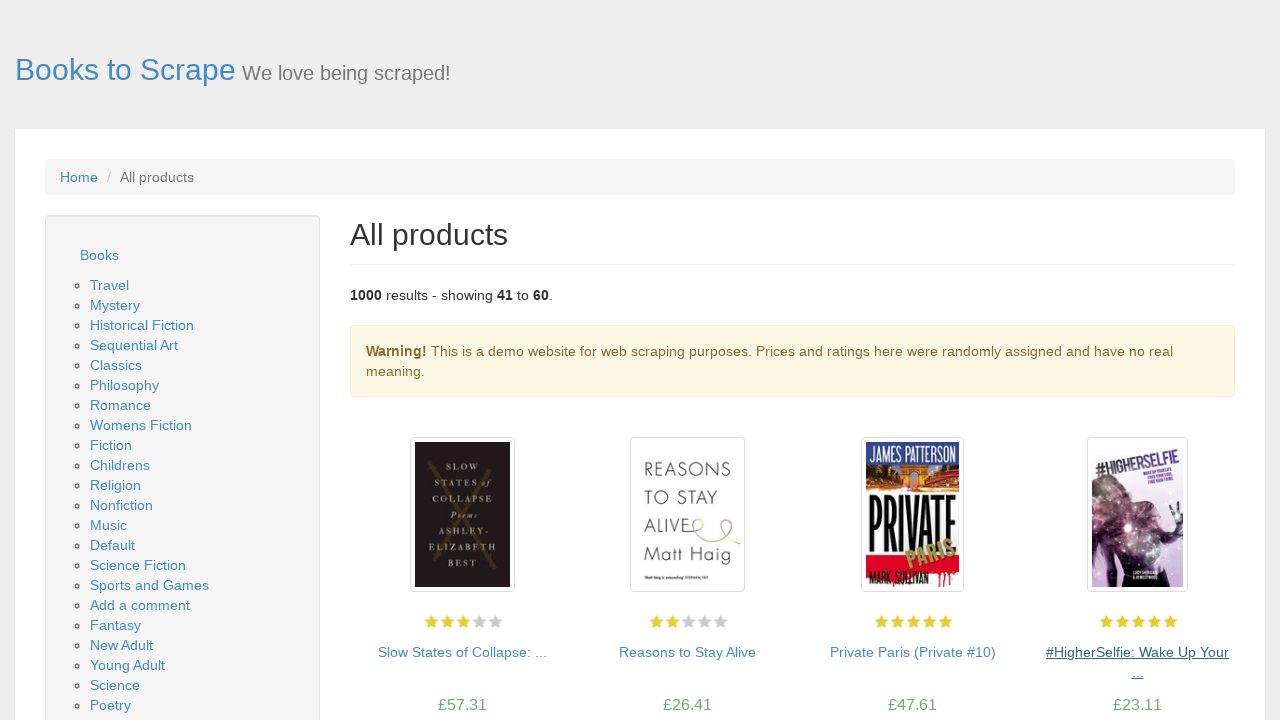

Clicked next button to navigate to page 4 at (1206, 654) on a:has-text('next')
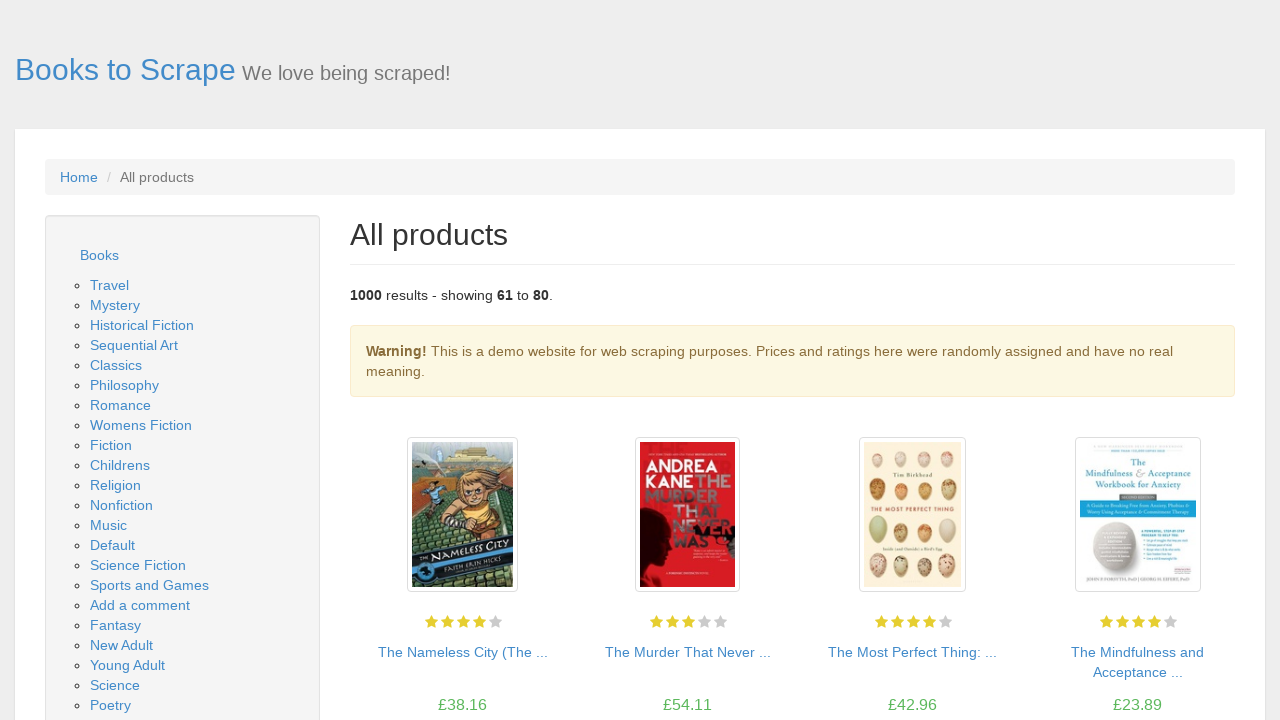

Waited for book listings to load on new page
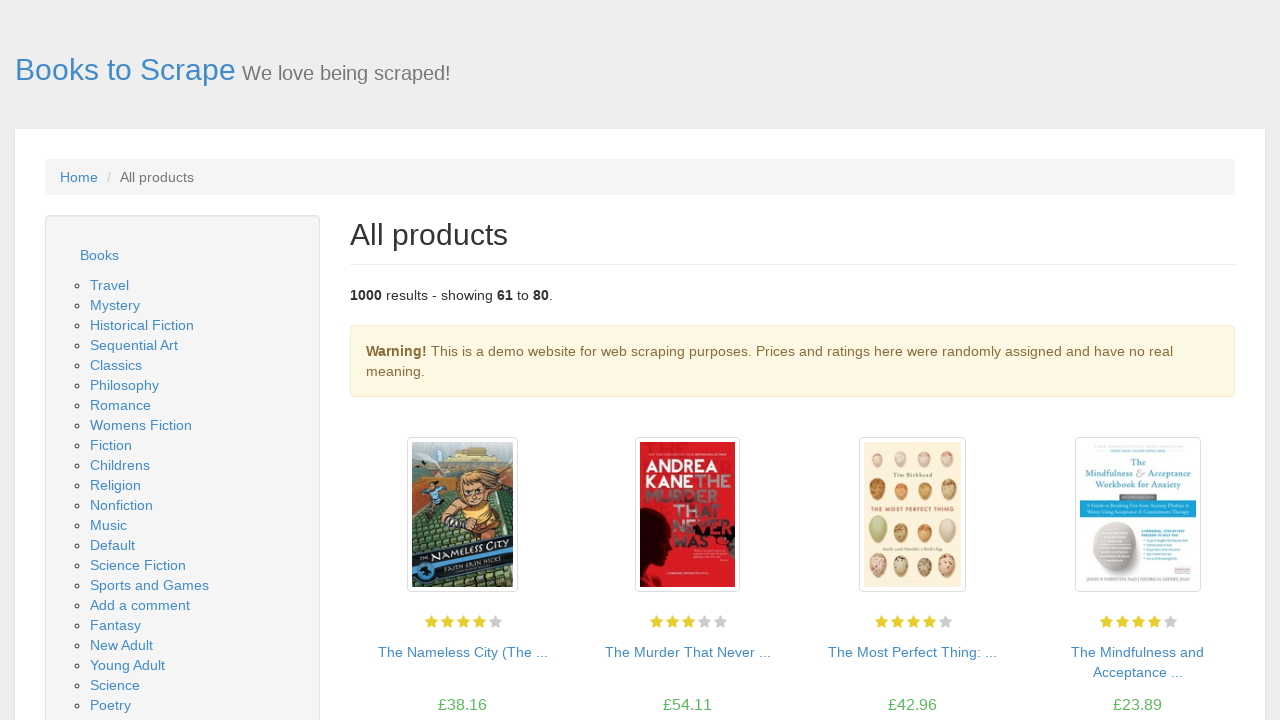

Located the next button on current page
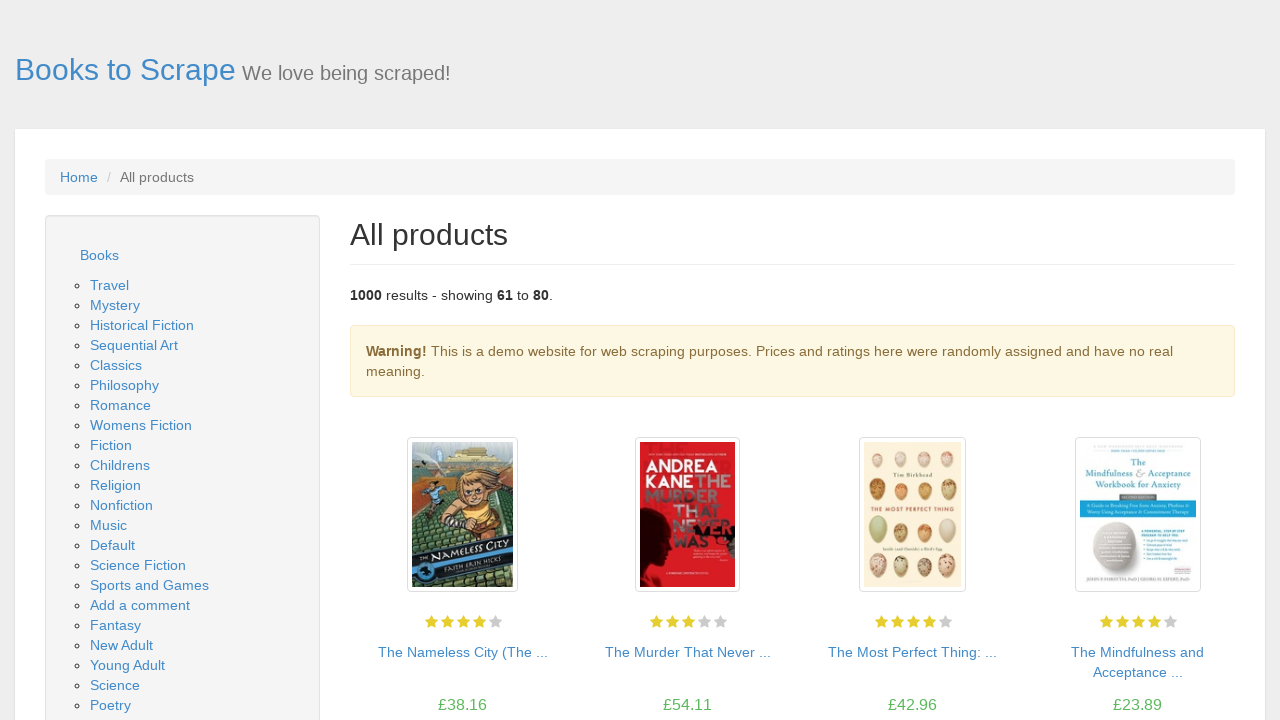

Clicked next button to navigate to page 5 at (1206, 654) on a:has-text('next')
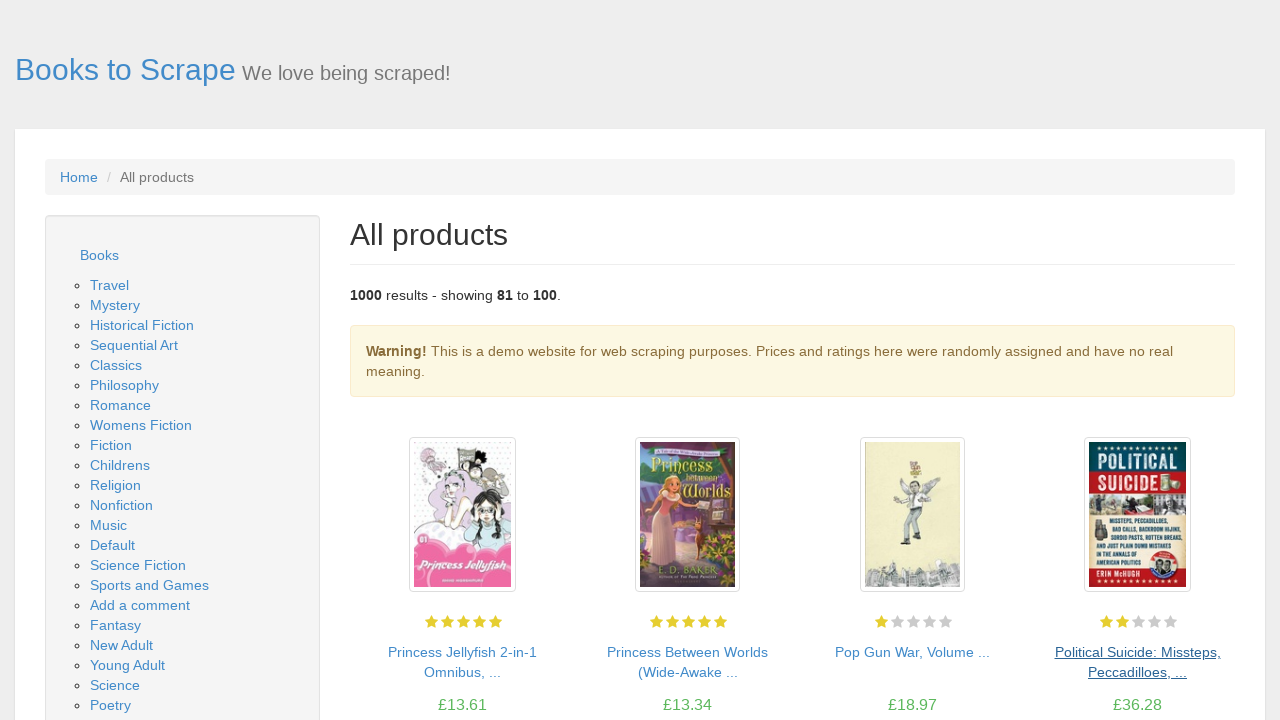

Waited for book listings to load on new page
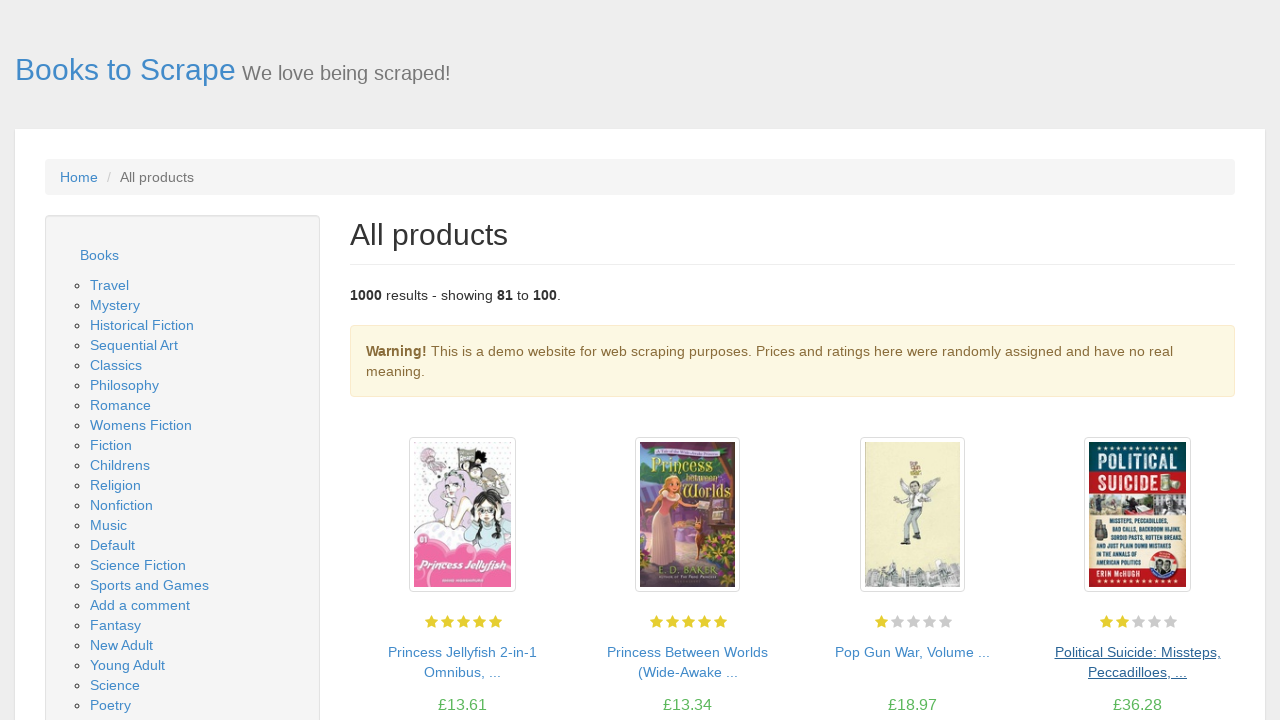

Located the next button on current page
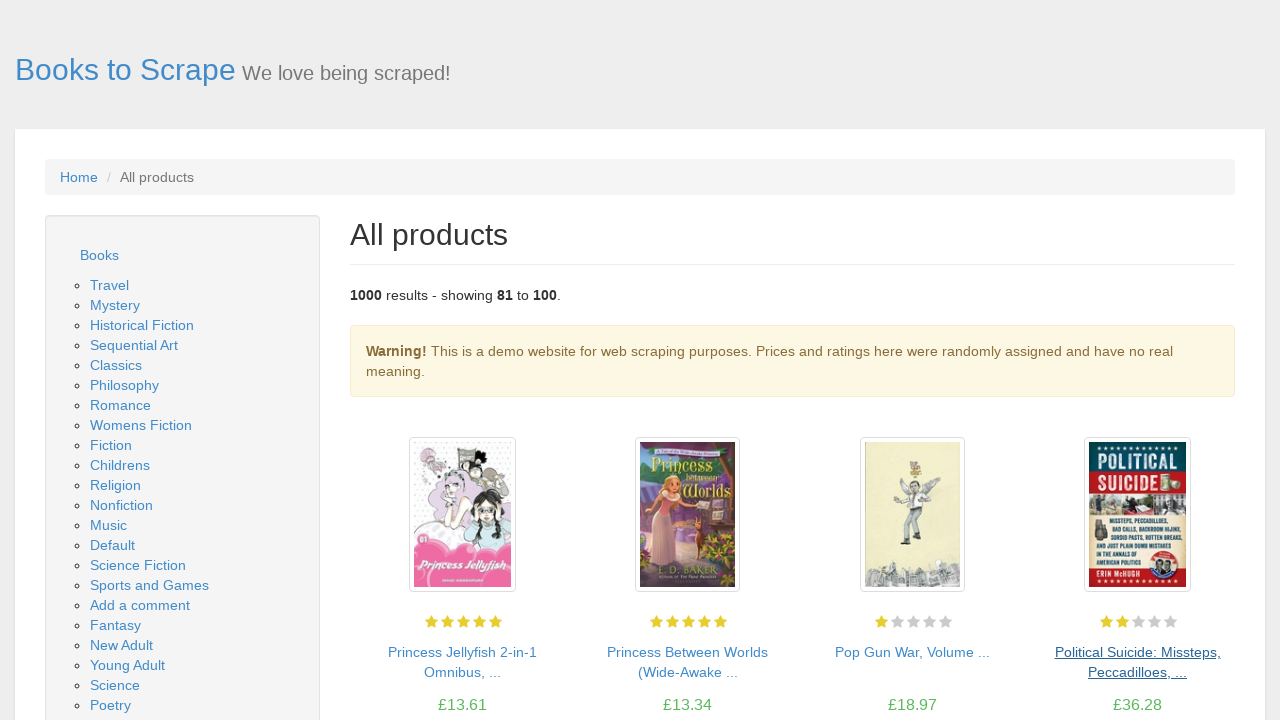

Clicked next button to navigate to page 6 at (1206, 654) on a:has-text('next')
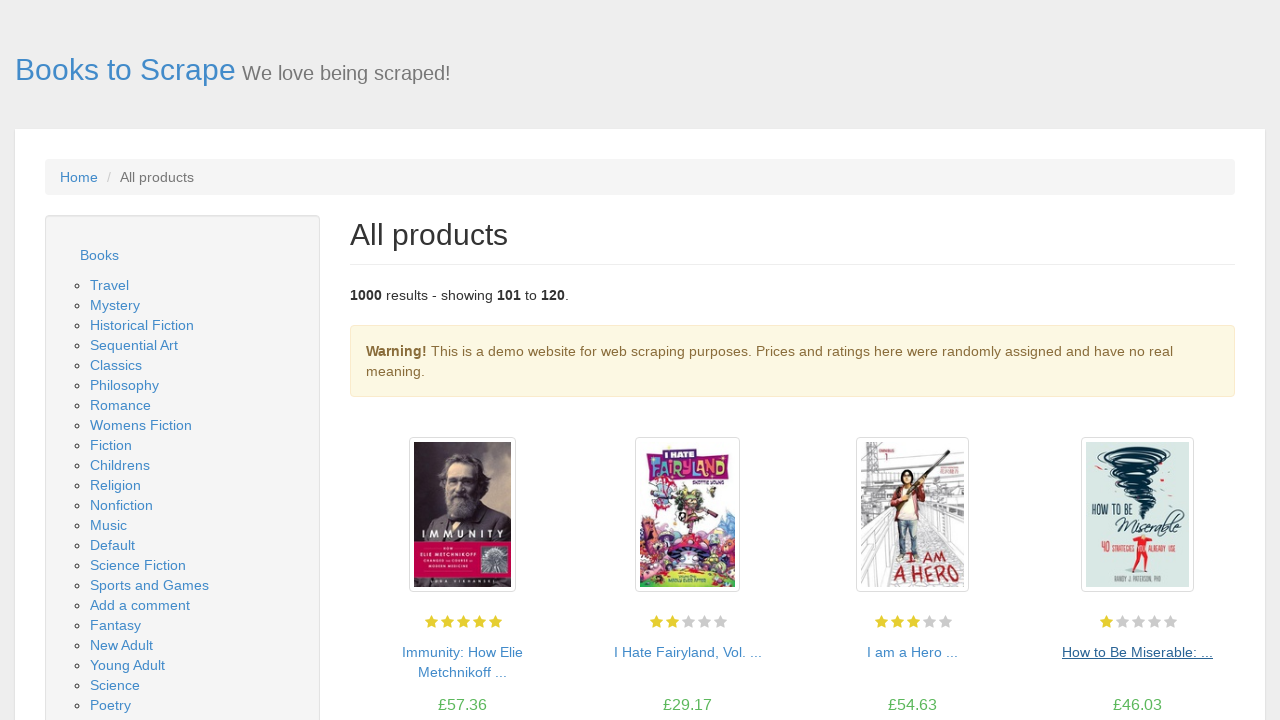

Waited for book listings to load on new page
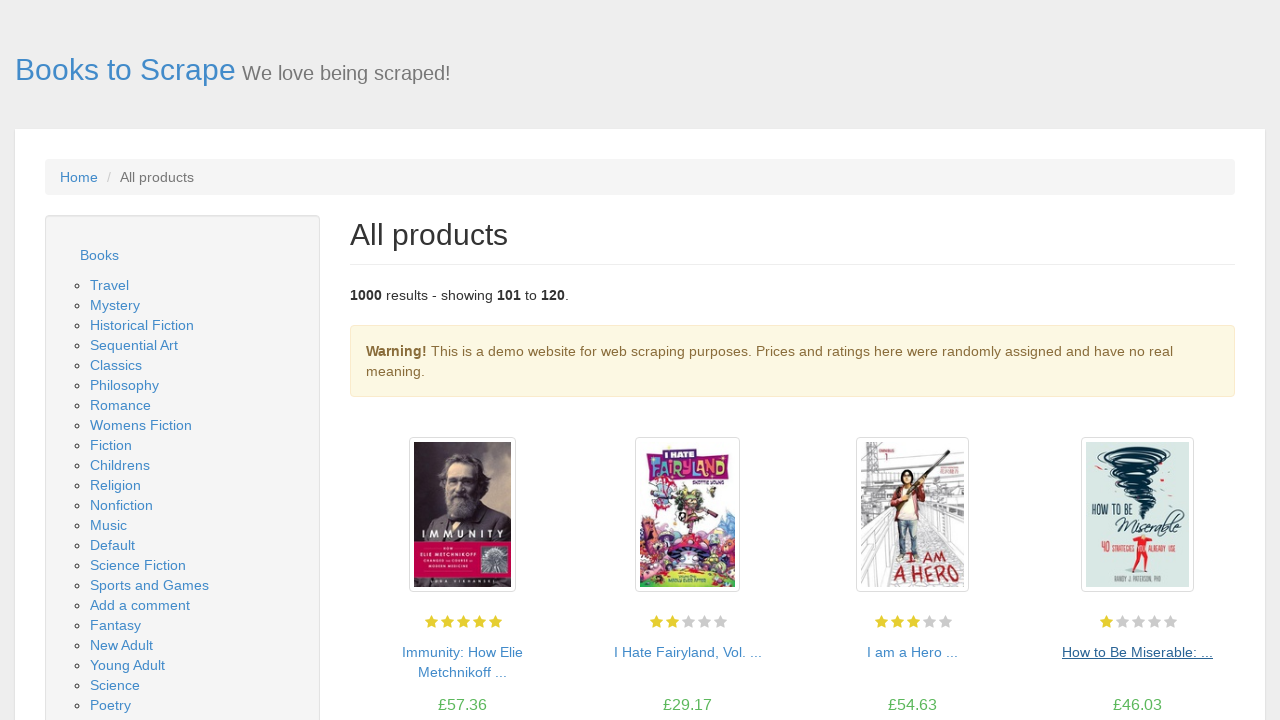

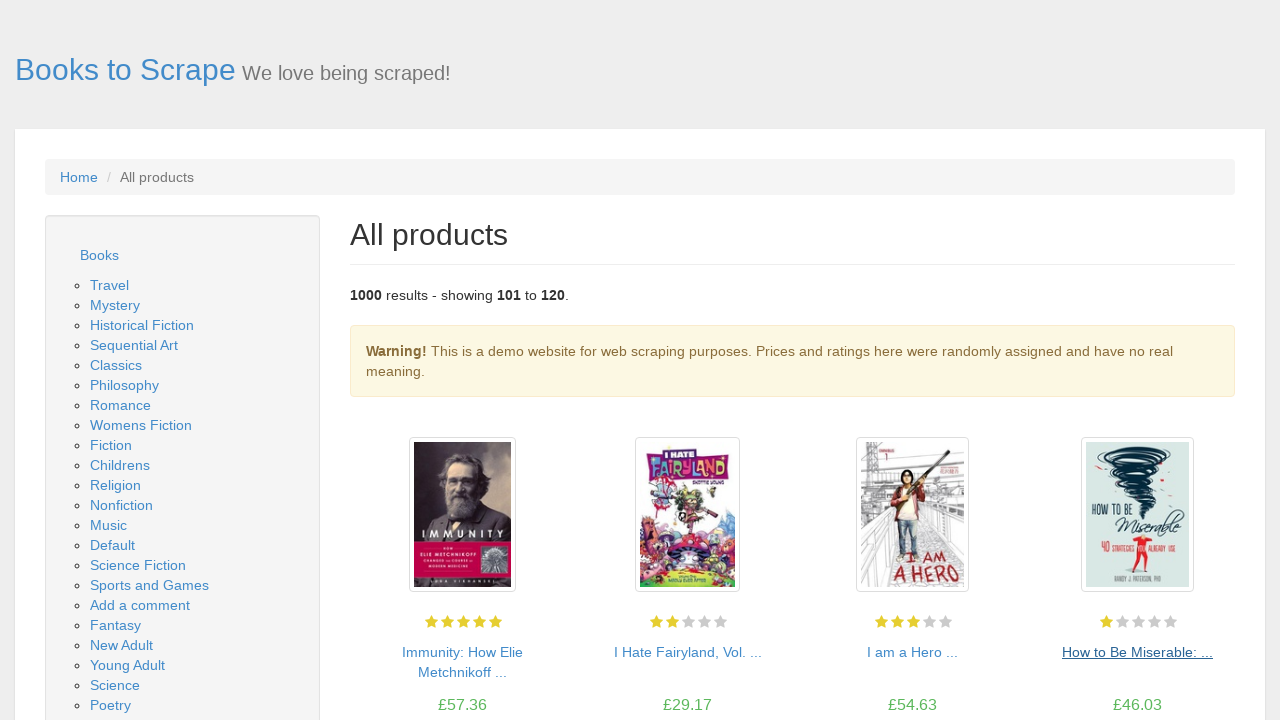